Tests that entering text instead of a number shows the correct error message "Please enter a number"

Starting URL: https://kristinek.github.io/site/tasks/enter_a_number

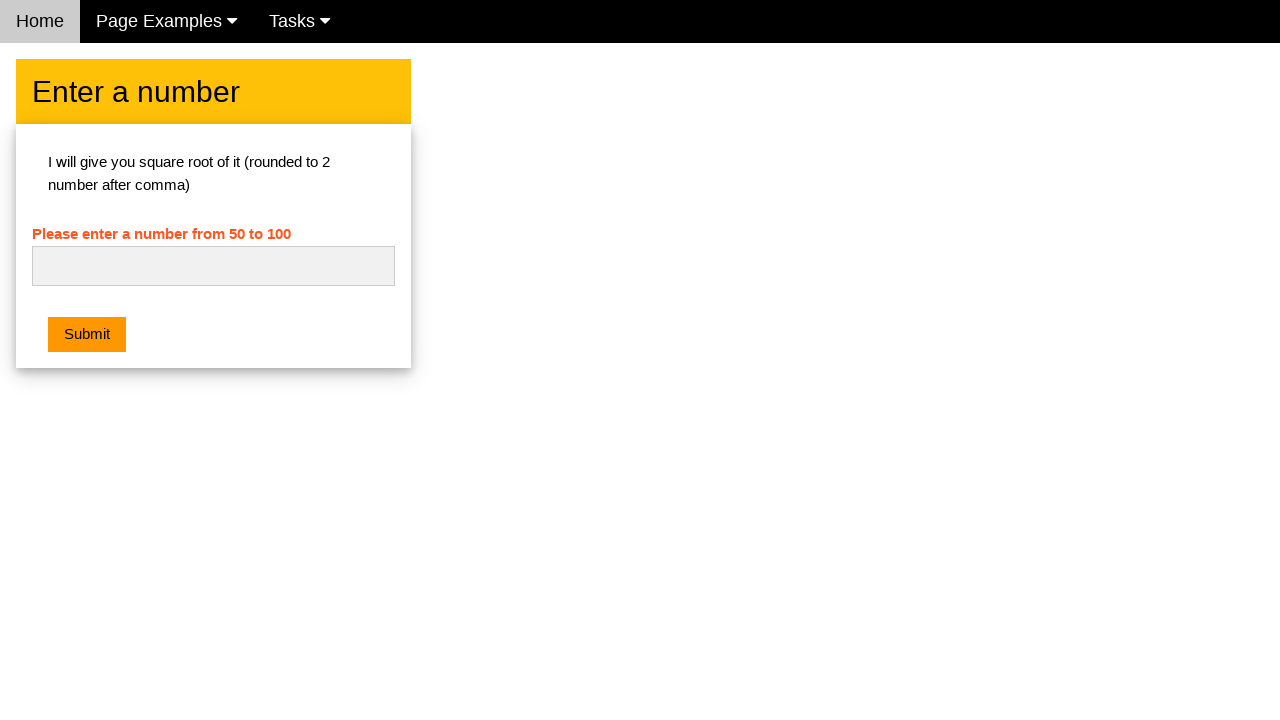

Navigated to enter a number task page
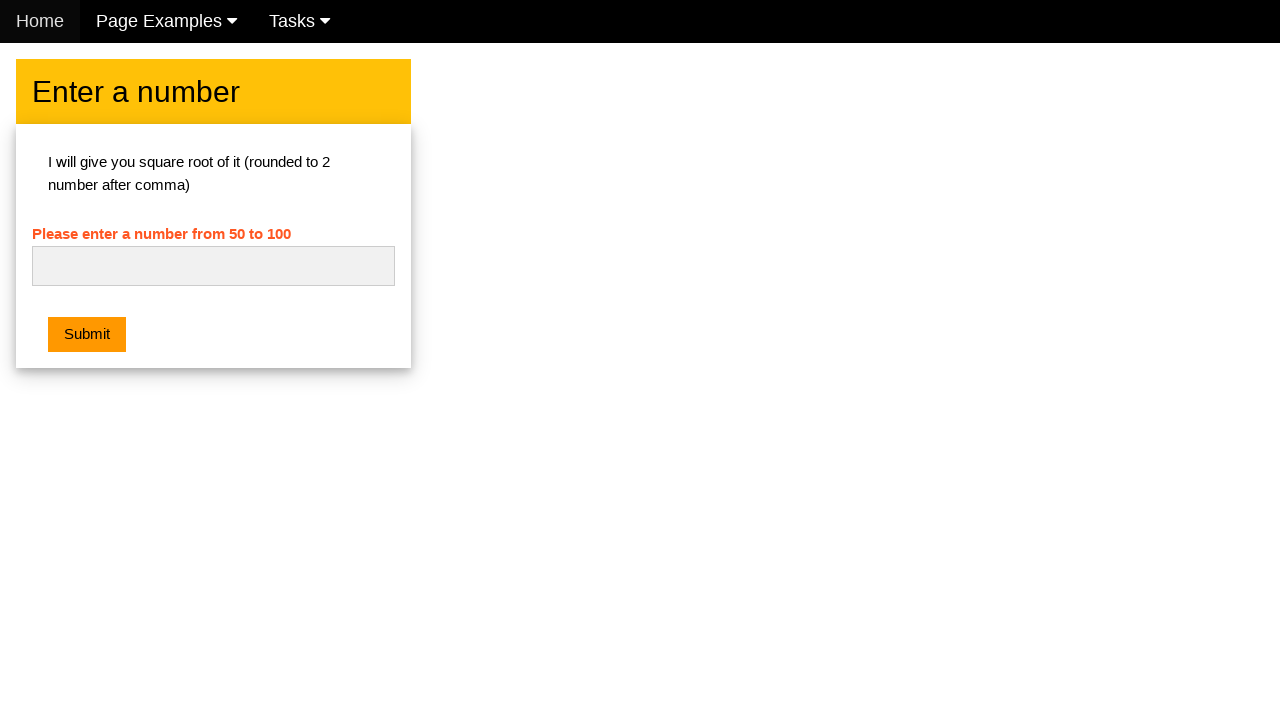

Entered text 'asdfsadf' into number input field on #numb
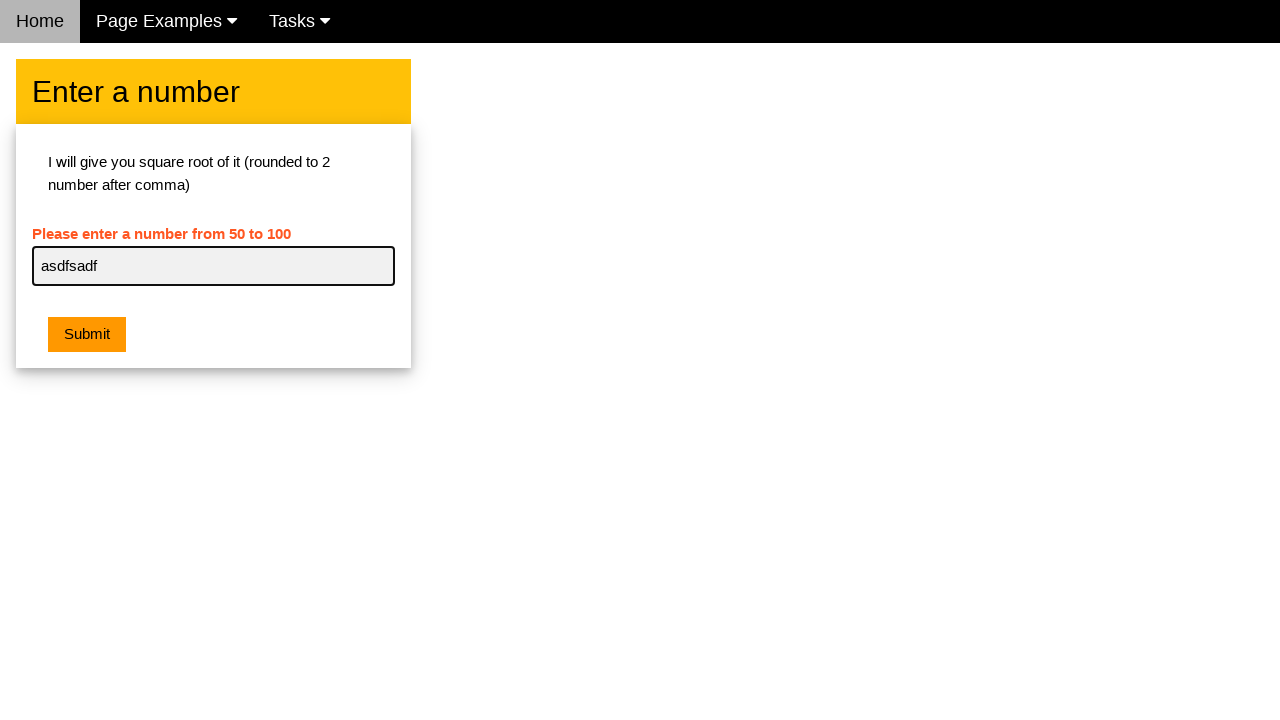

Clicked submit button at (87, 335) on .w3-orange
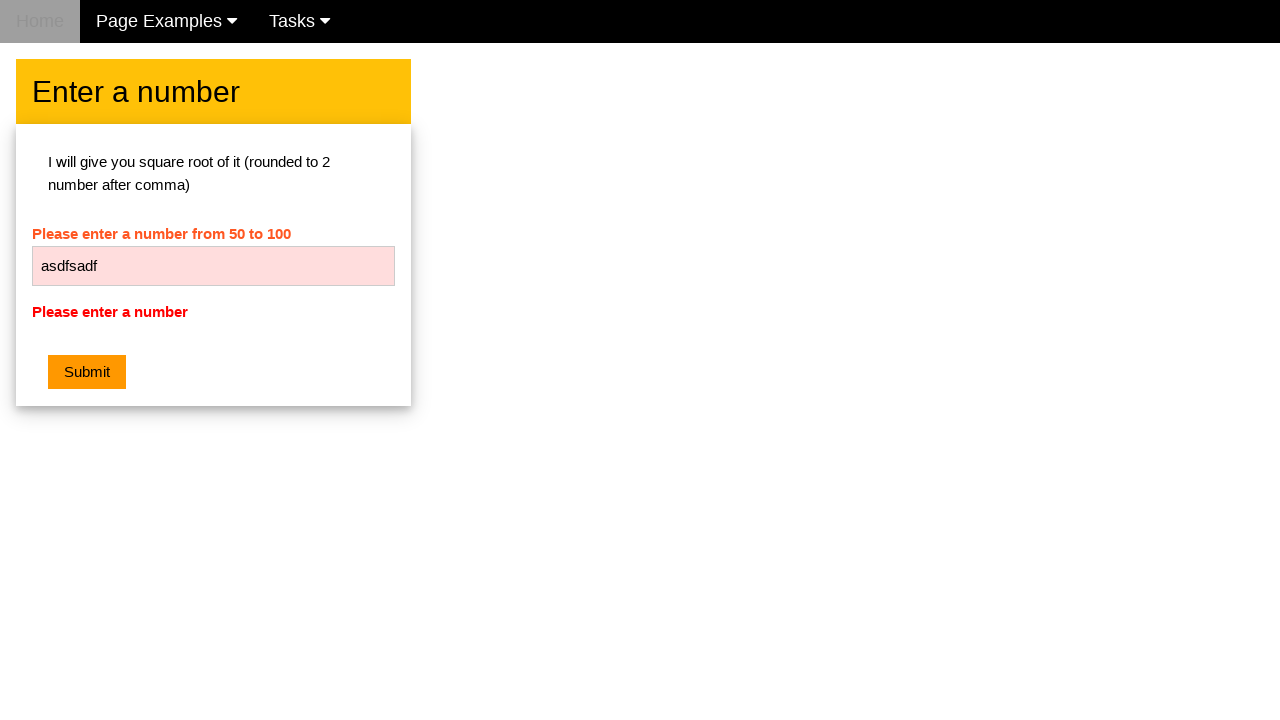

Error message appeared: 'Please enter a number'
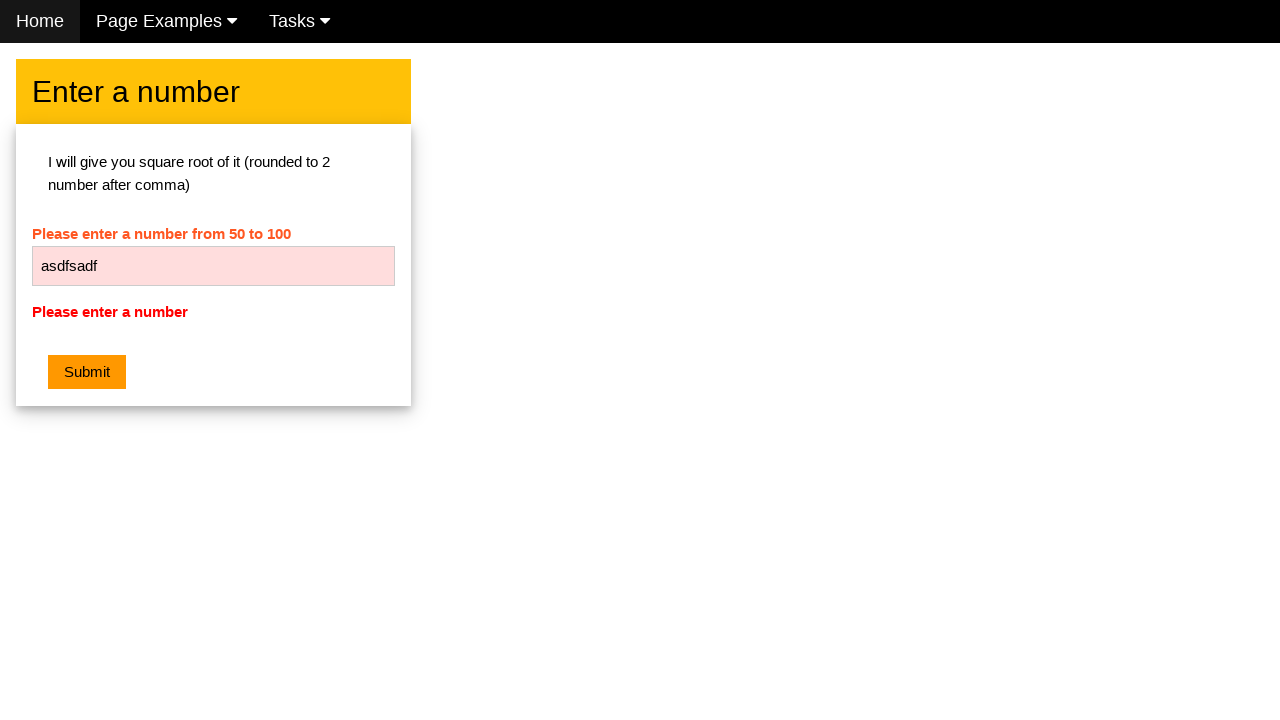

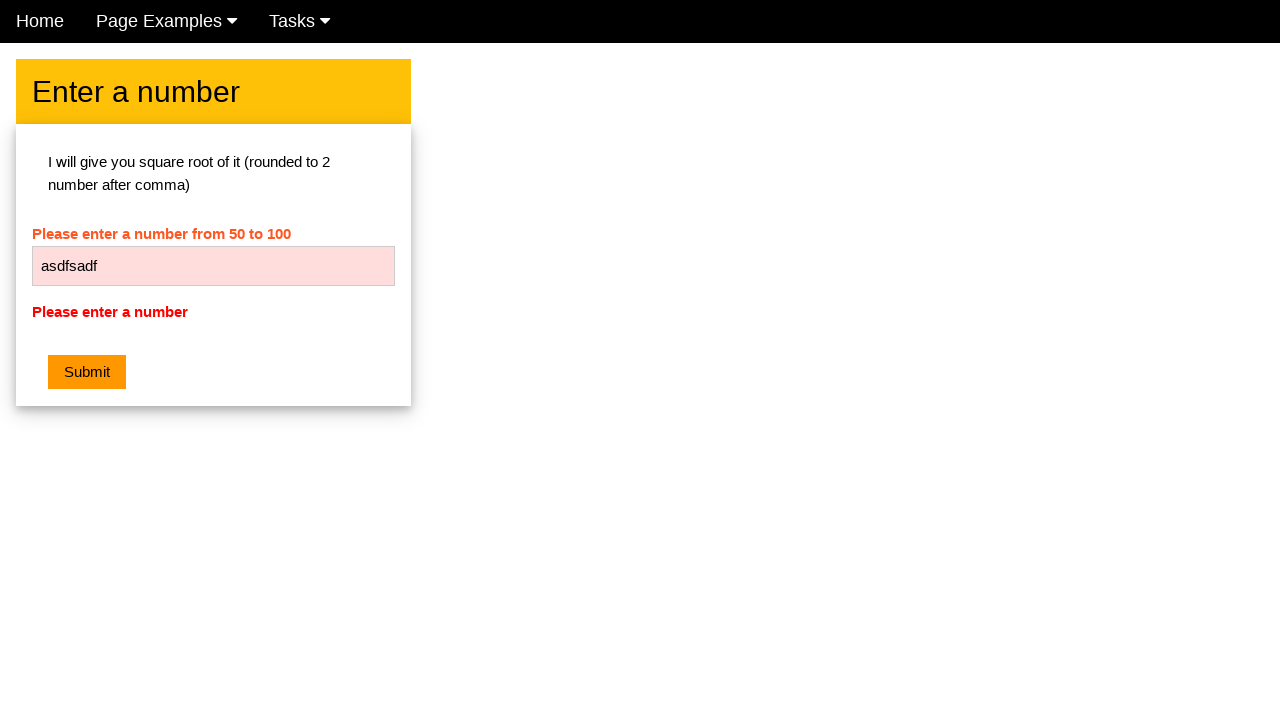